Tests editing an existing record in the web table

Starting URL: https://demoqa.com/elements

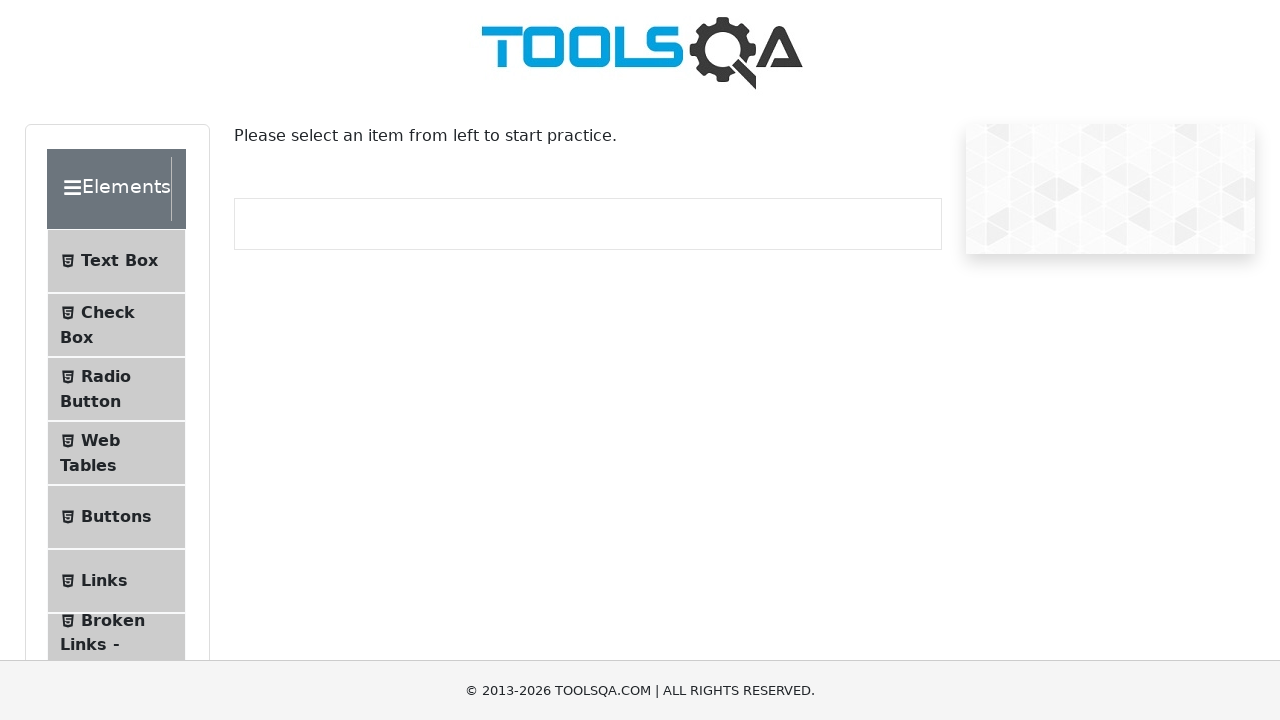

Clicked Web Tables navigation item to access the web table at (116, 453) on #item-3
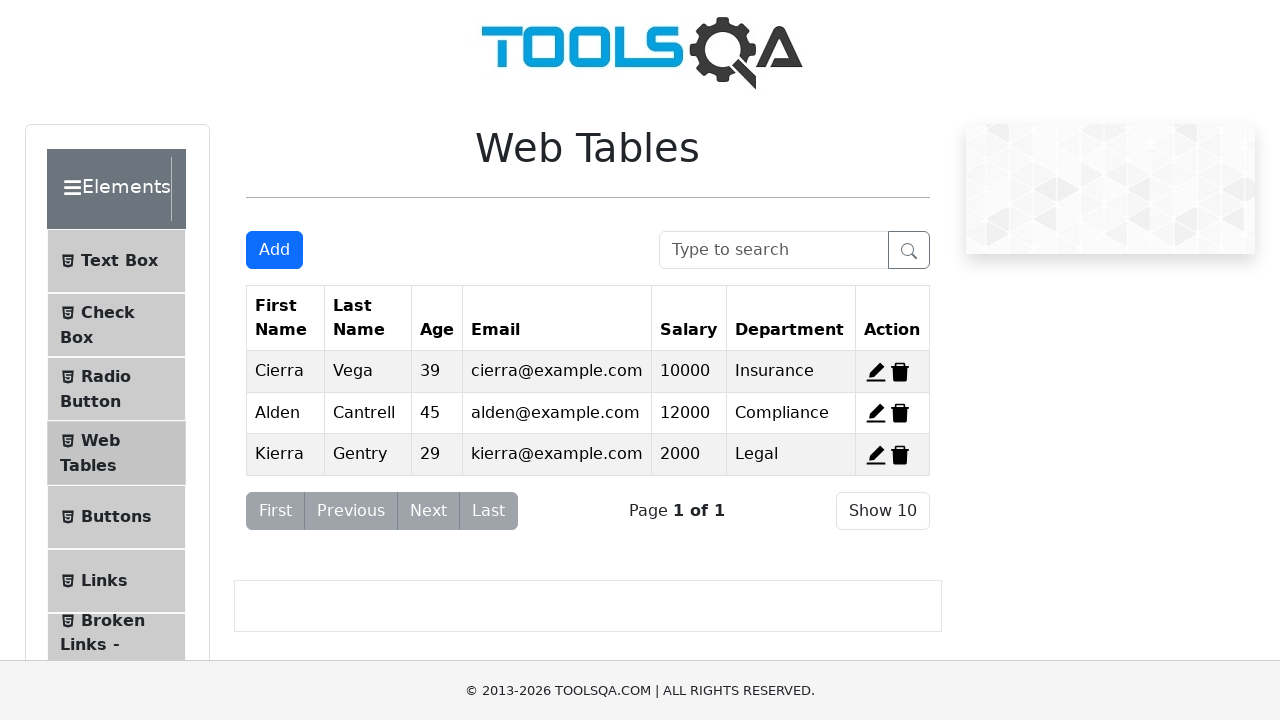

Clicked edit icon for record 2 at (876, 413) on #edit-record-2
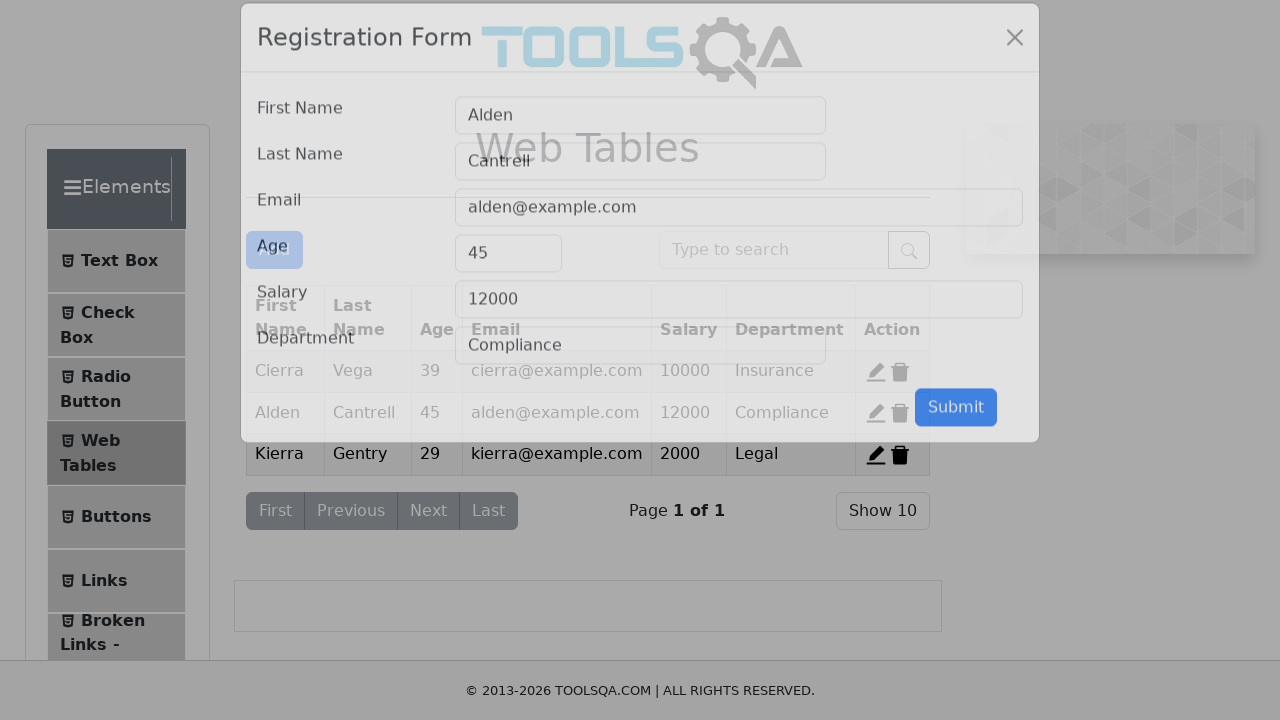

Filled first name field with 'Test' on #firstName
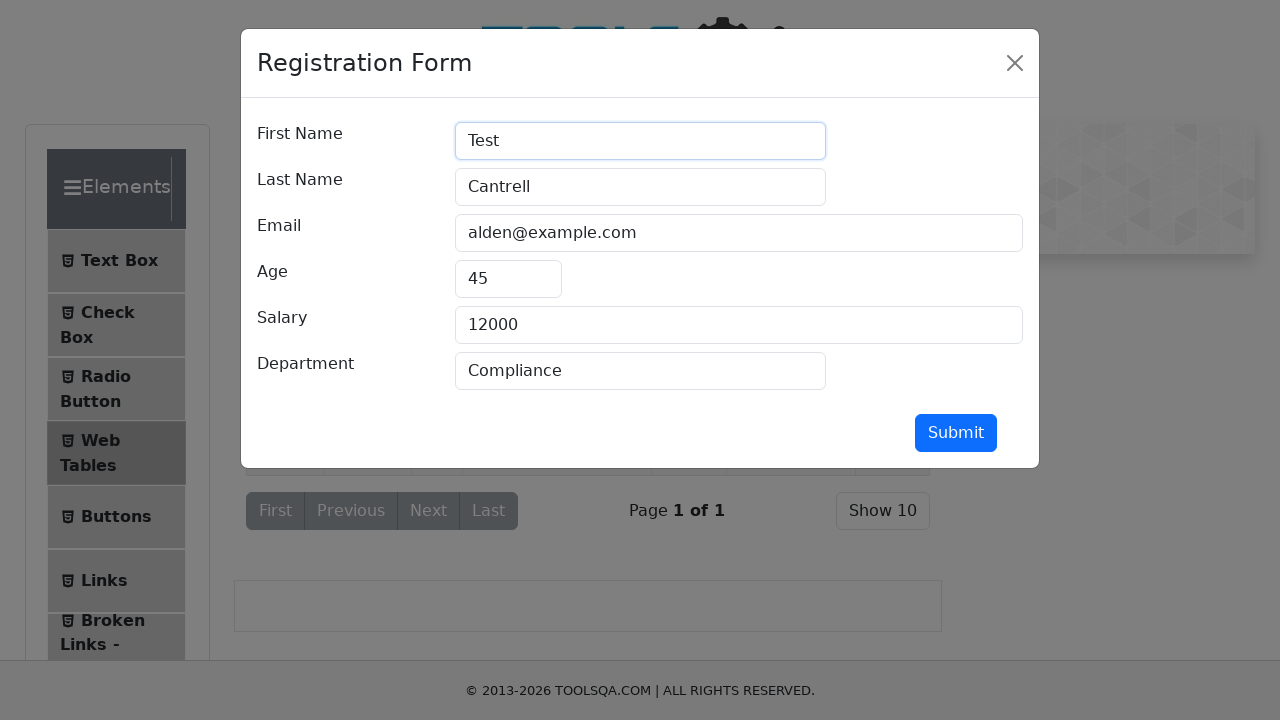

Clicked submit button to save record changes at (956, 433) on #submit
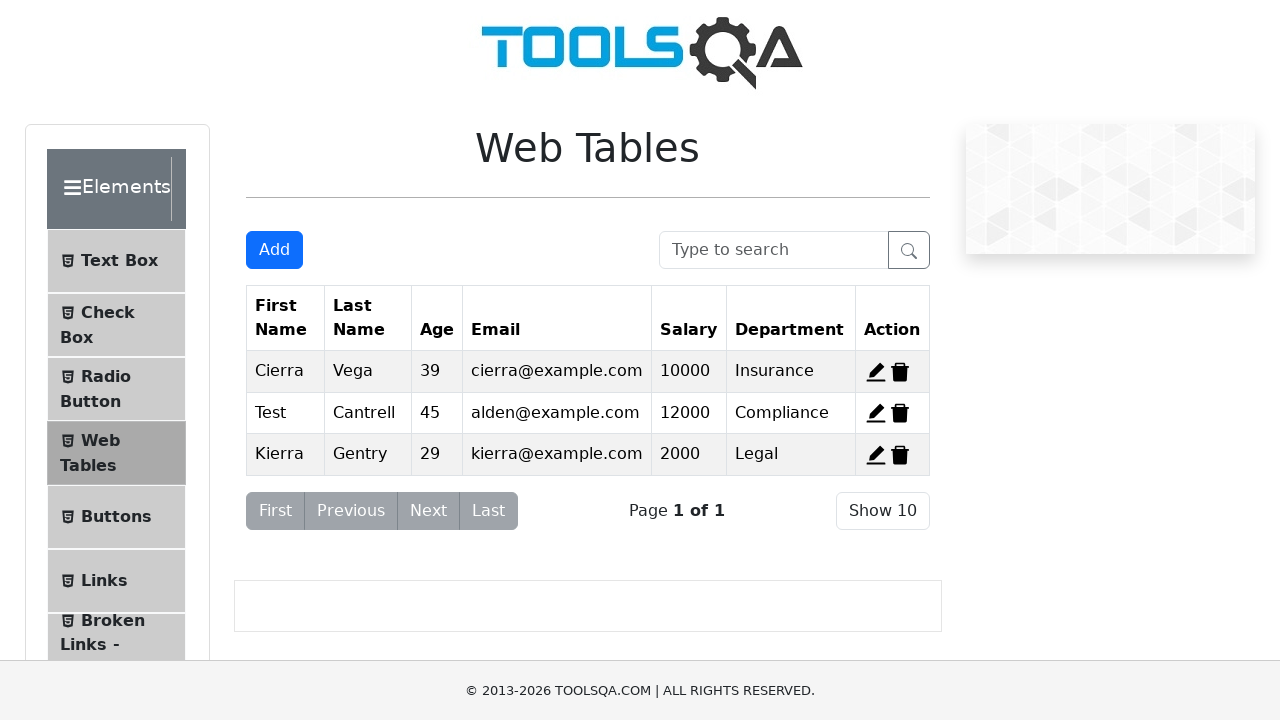

Verified record was updated with 'Test' first name
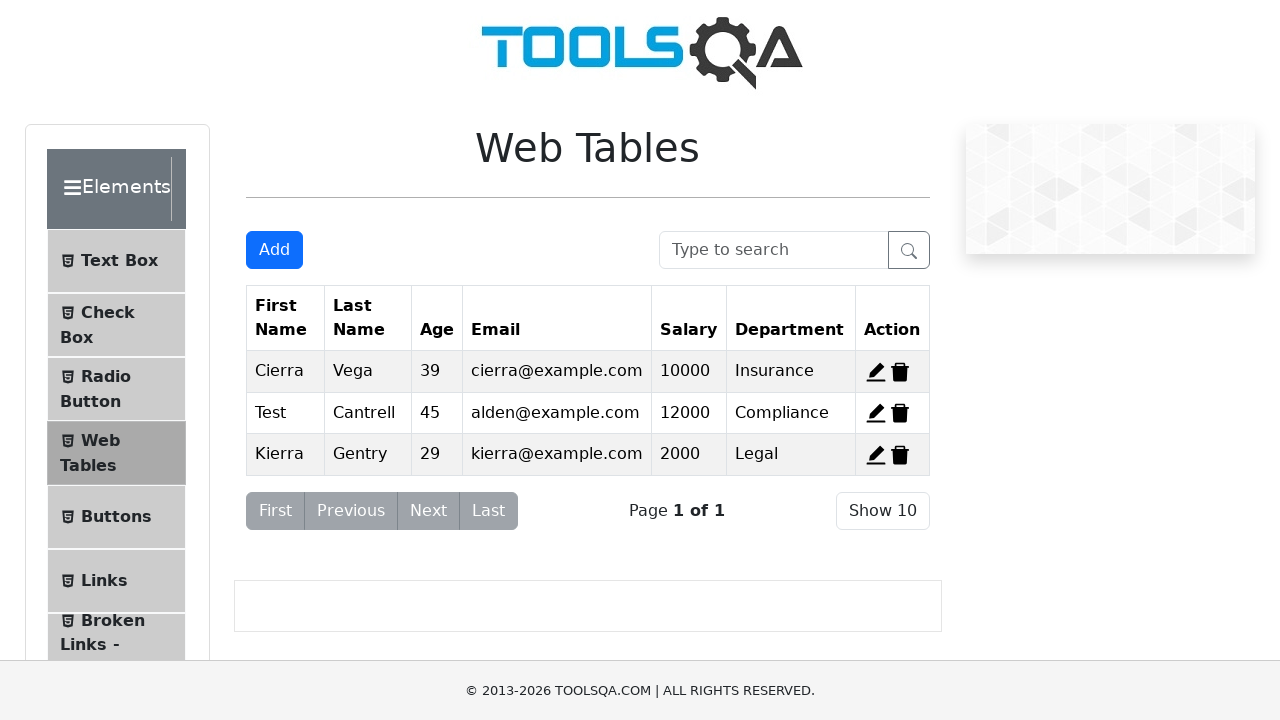

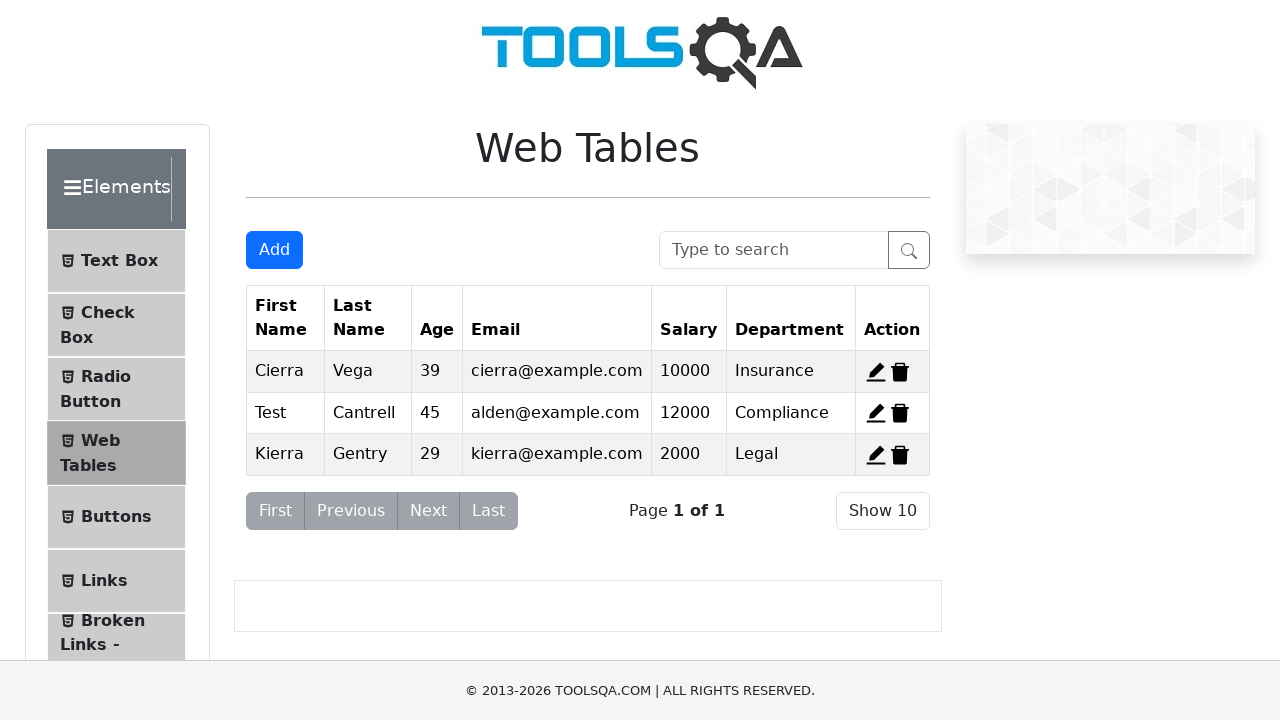